Tests the contact form by navigating to the Contact section and filling in email, subject, and message fields, then clicking send.

Starting URL: https://kaza.ooo

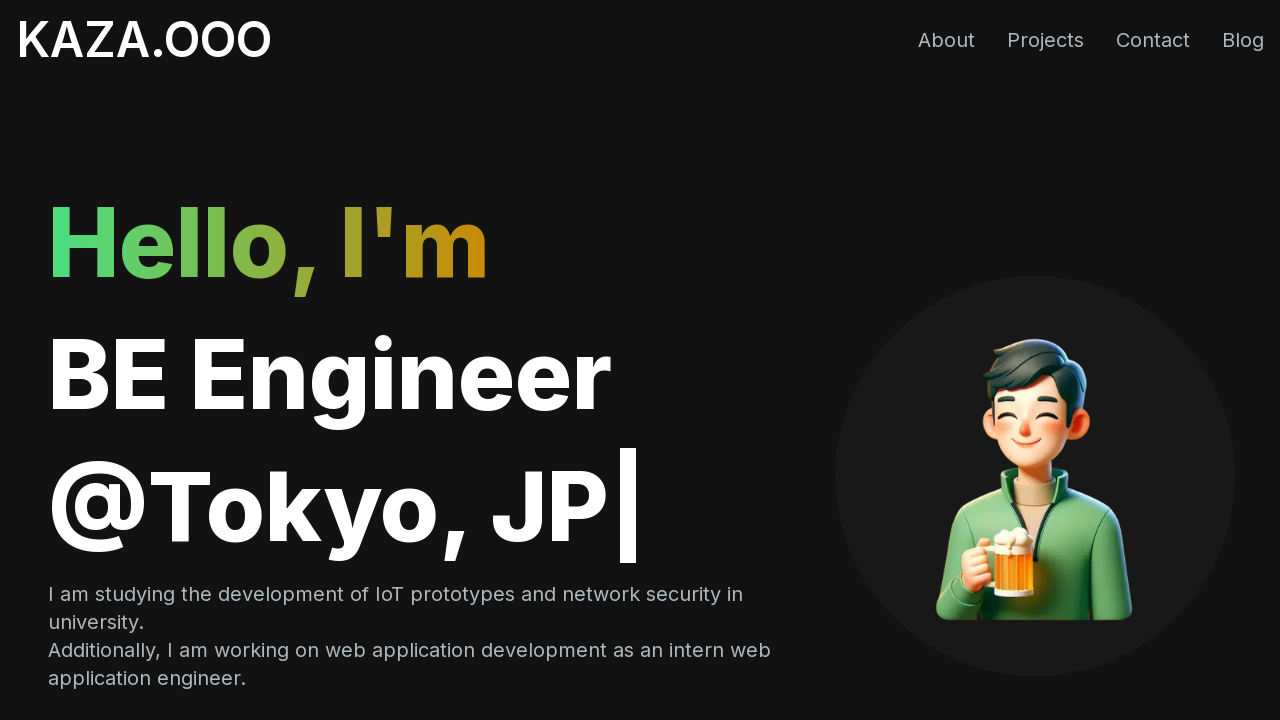

Clicked Contact link to navigate to contact section at (1153, 40) on internal:role=link[name="Contact"i]
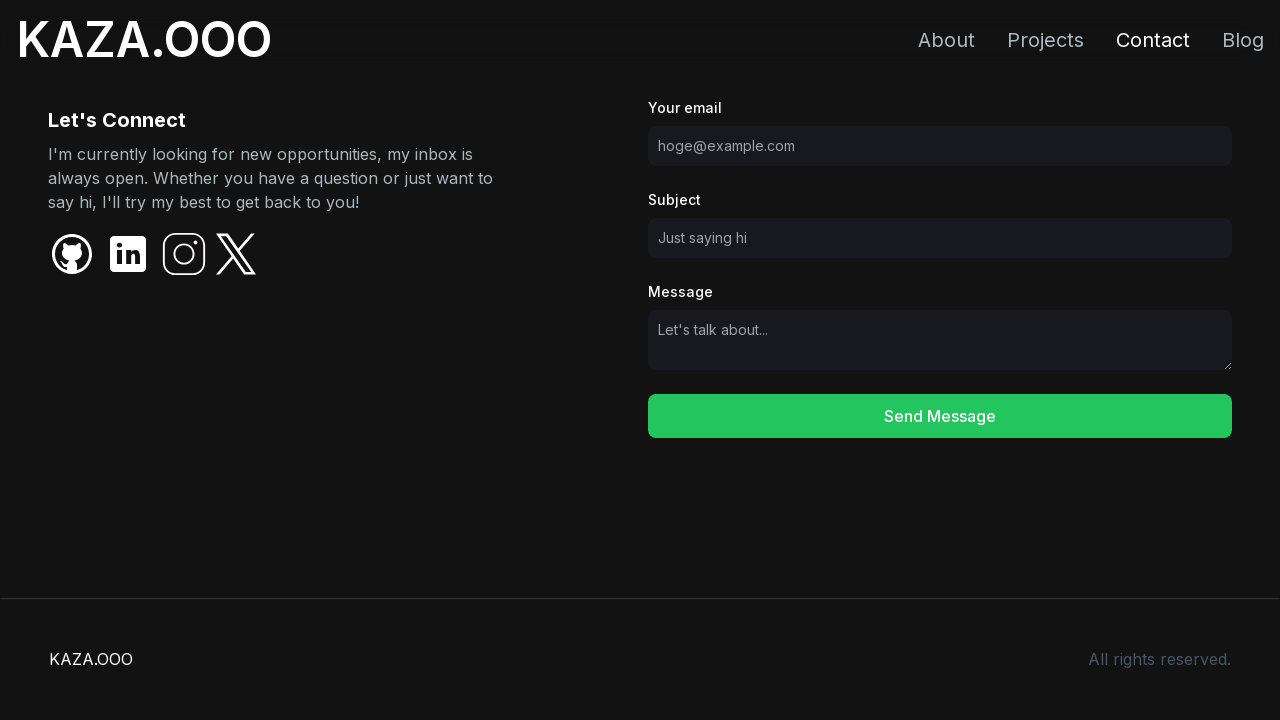

Contact section became visible
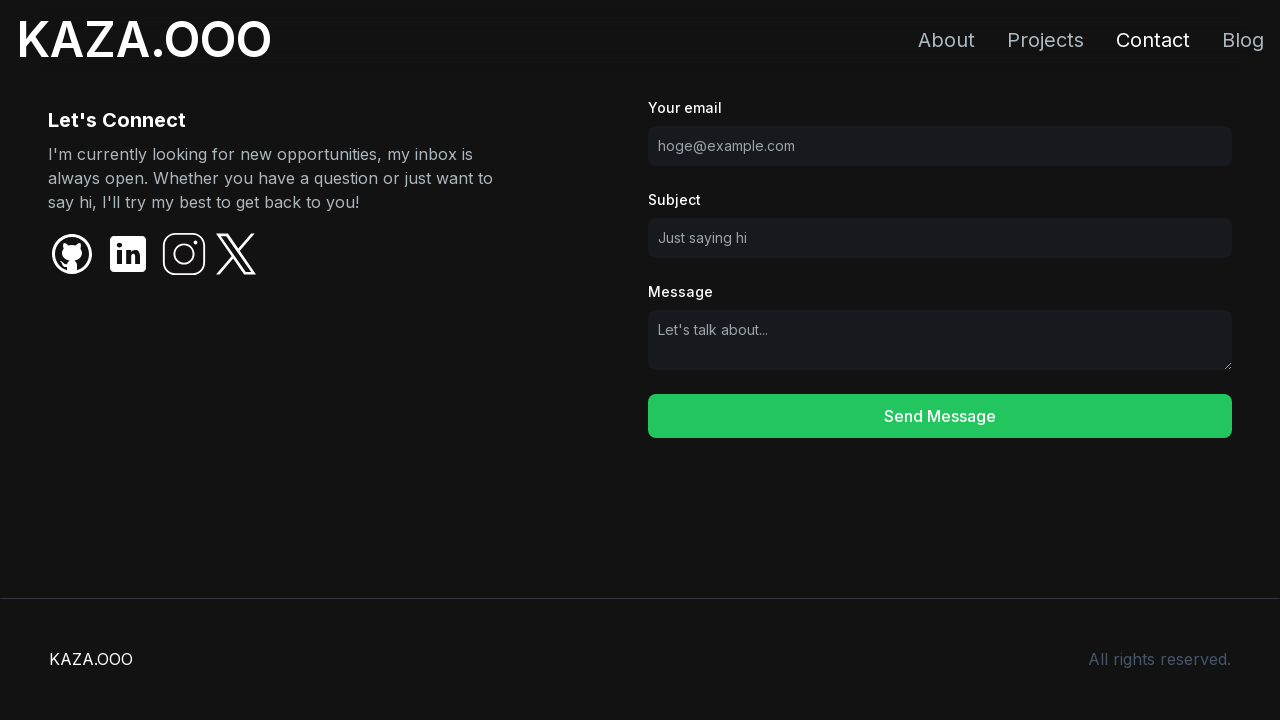

Filled email field with 'playwright-test@example.com' on internal:label="Your email"i
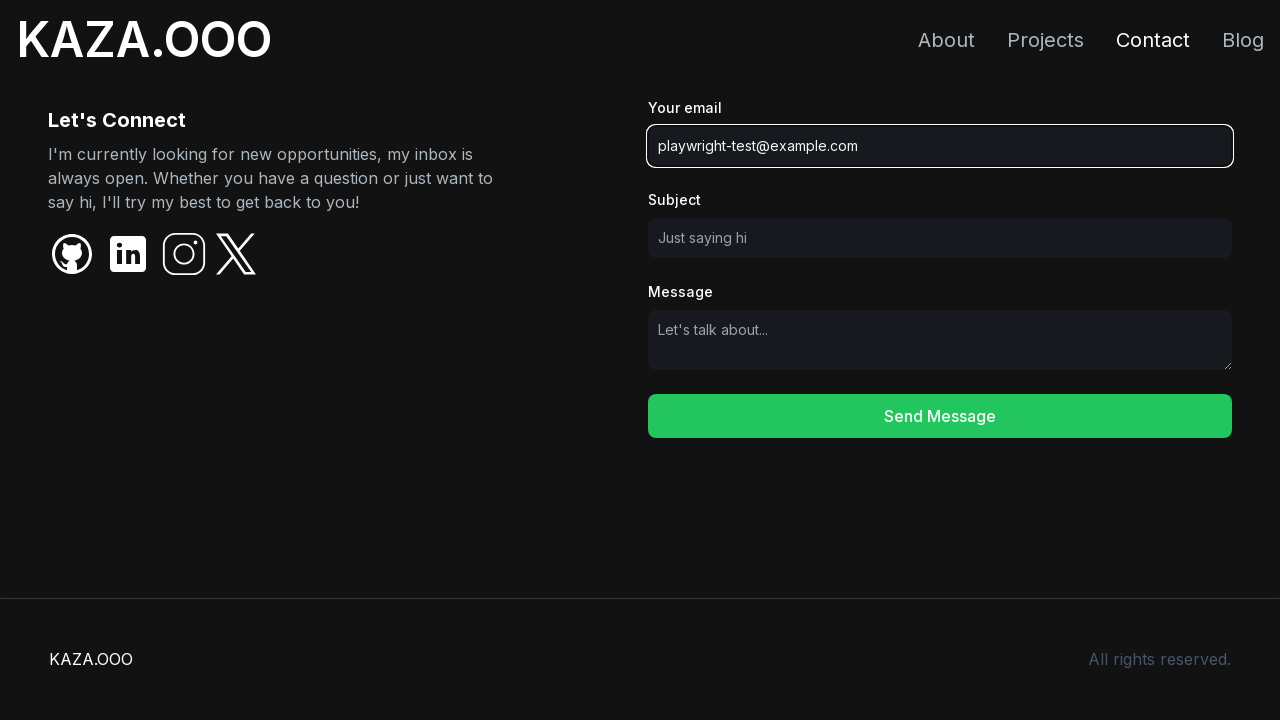

Filled subject field with 'Playwright Test Subject' on internal:label="Subject"i
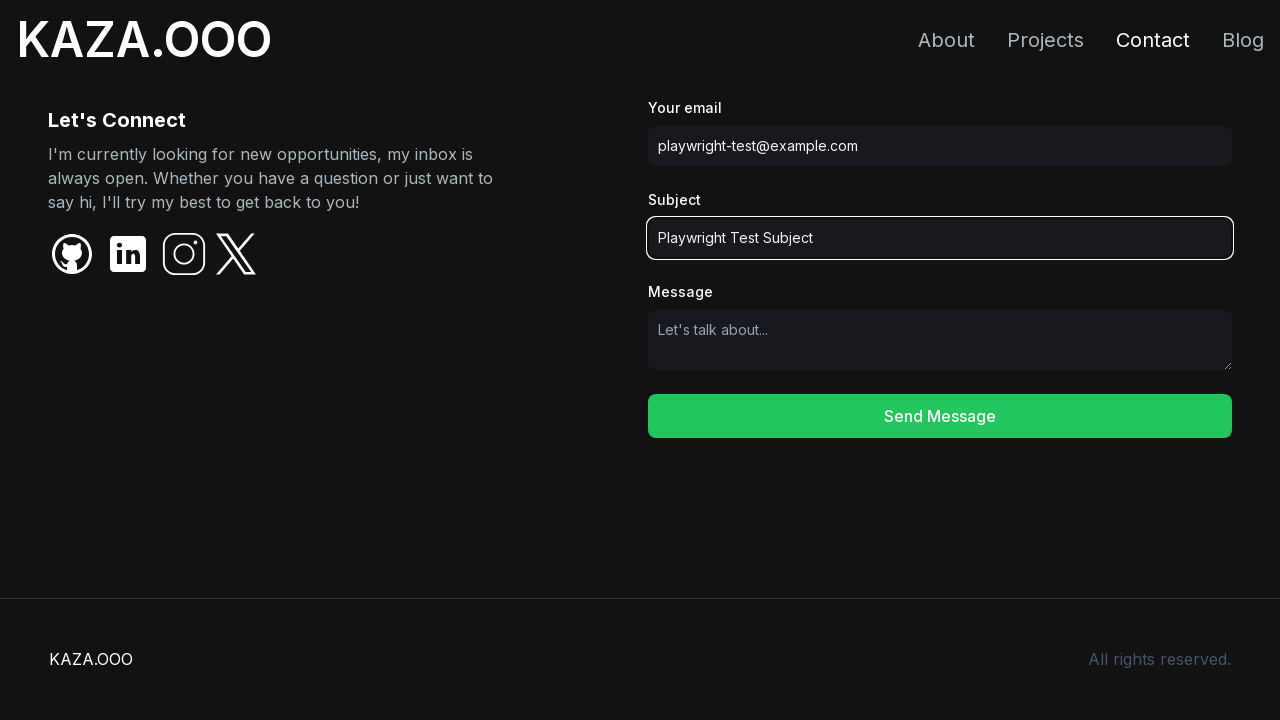

Filled message field with 'This is a playwright test message' on internal:label="Message"i
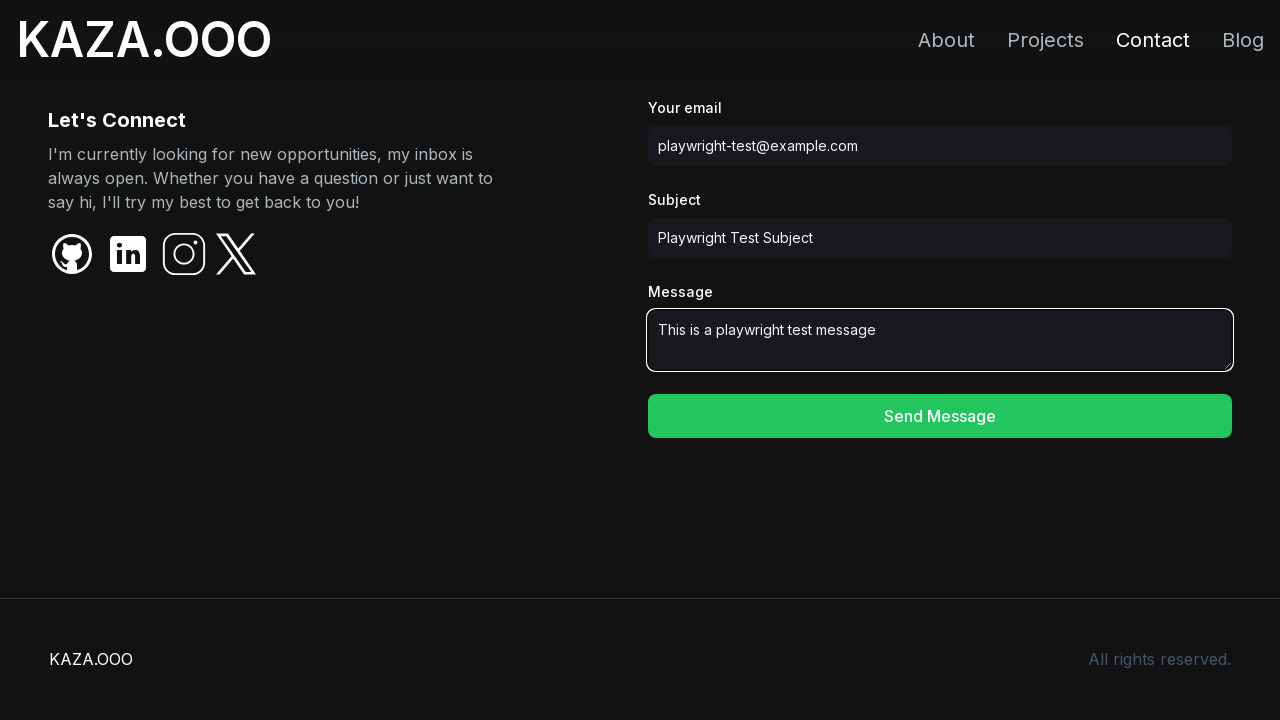

Clicked Send Message button to submit the contact form at (940, 416) on internal:role=button[name="Send Message"i]
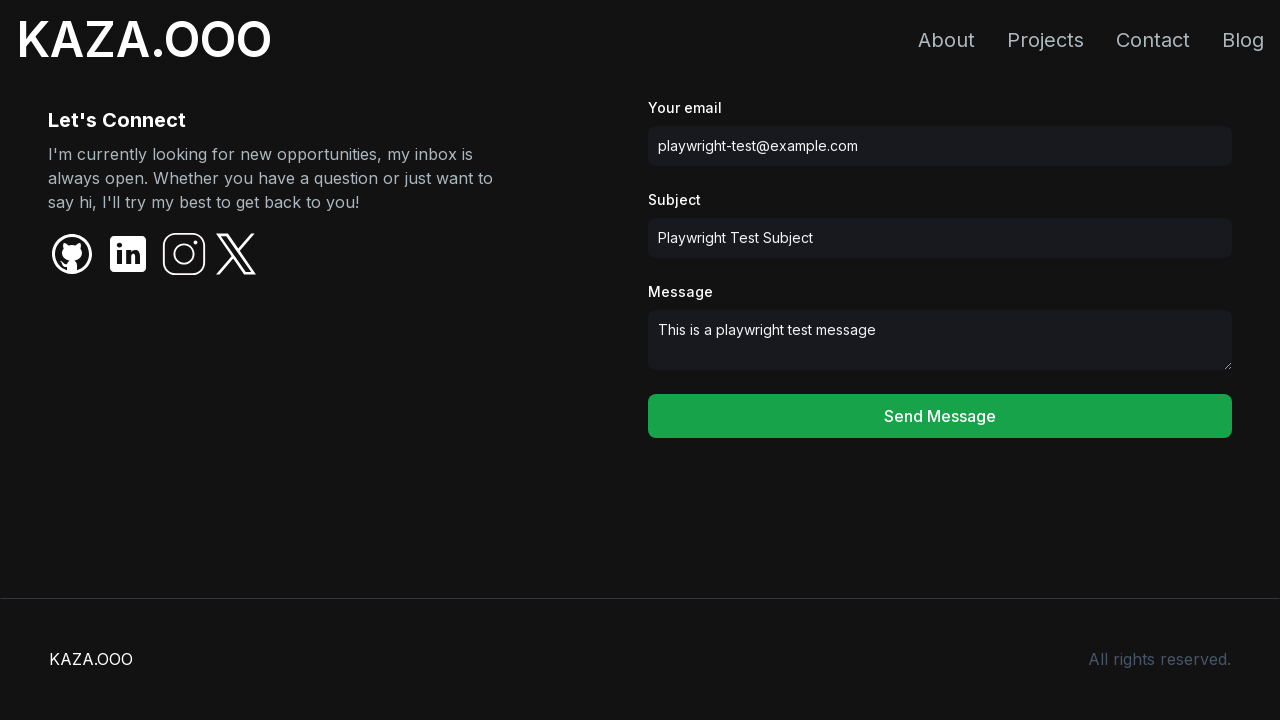

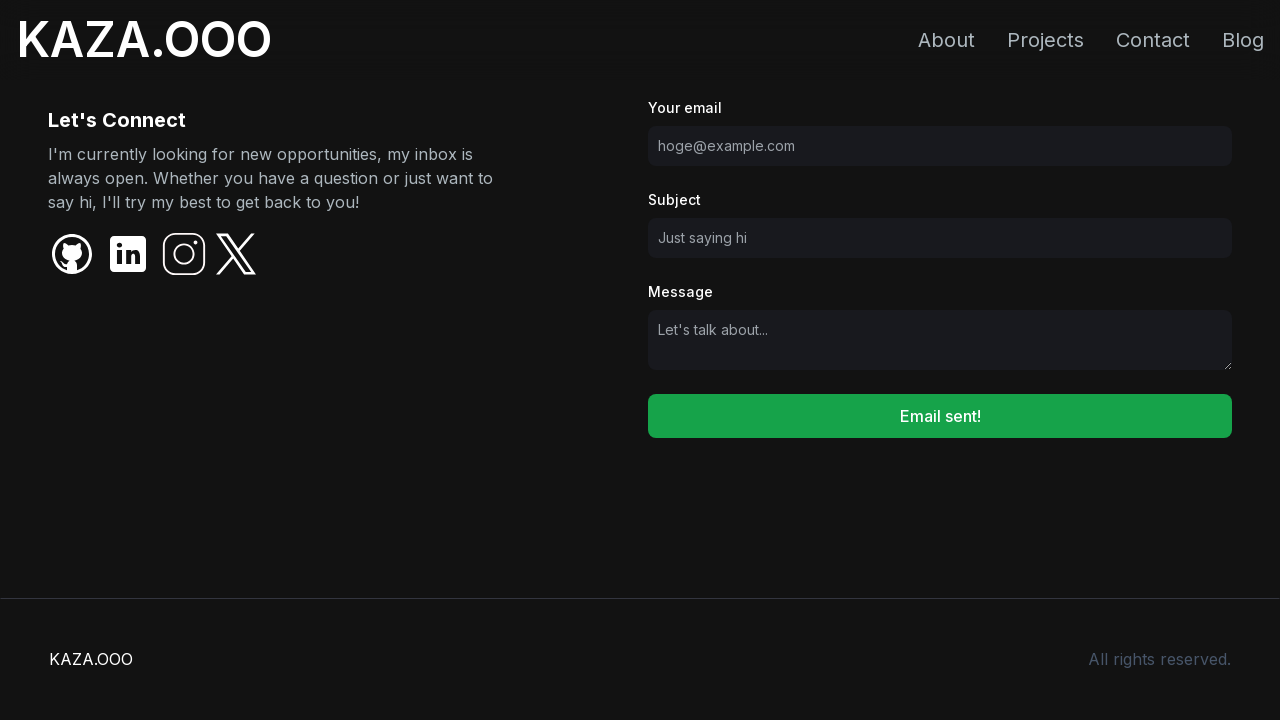